Tests JavaScript prompt alert functionality by clicking the prompt button, entering text into the alert's input field, accepting it, and verifying the entered text appears in the result message

Starting URL: https://testcenter.techproeducation.com/index.php?page=javascript-alerts

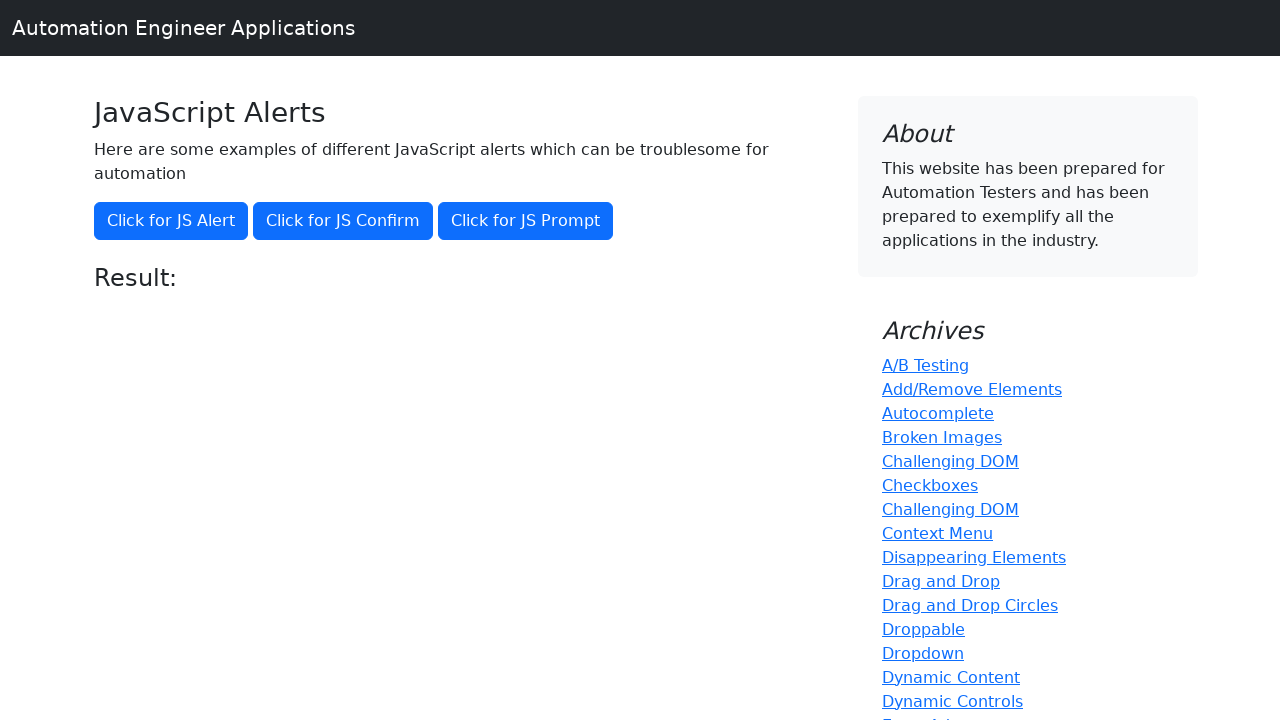

Clicked prompt button to trigger JavaScript prompt alert at (526, 221) on button[onclick='jsPrompt()']
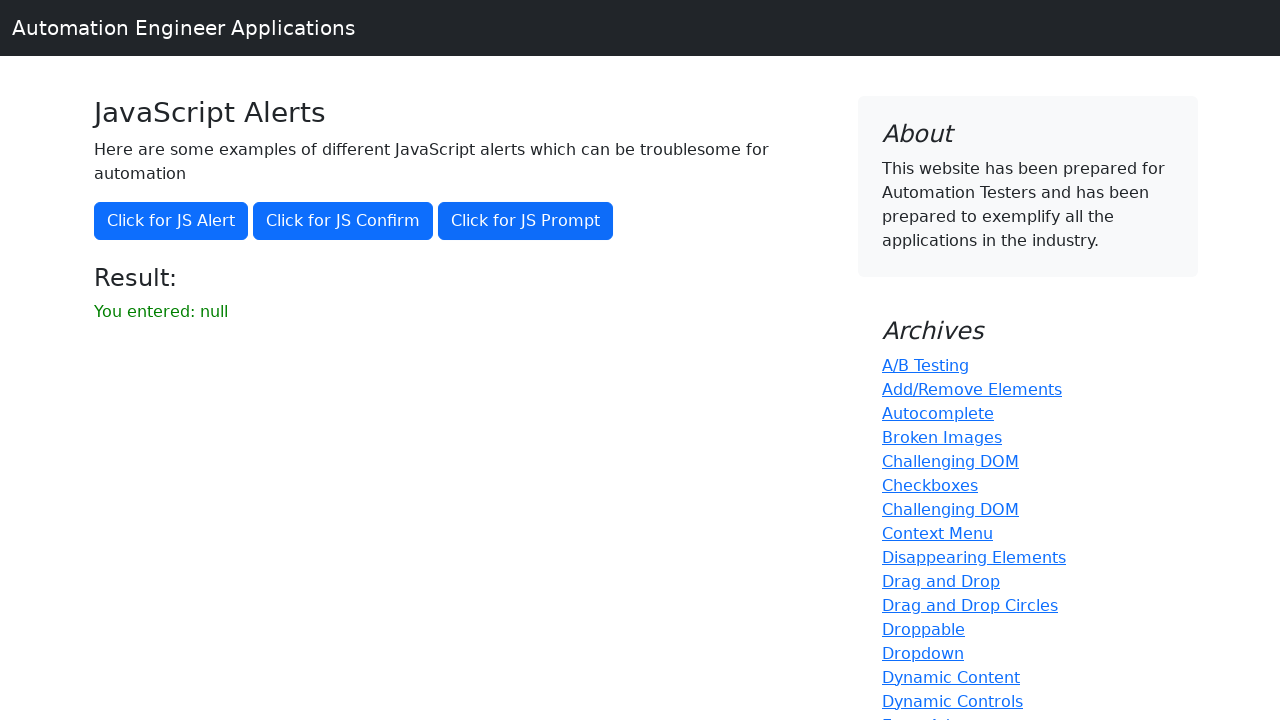

Set up dialog handler to accept prompt with text 'Maria'
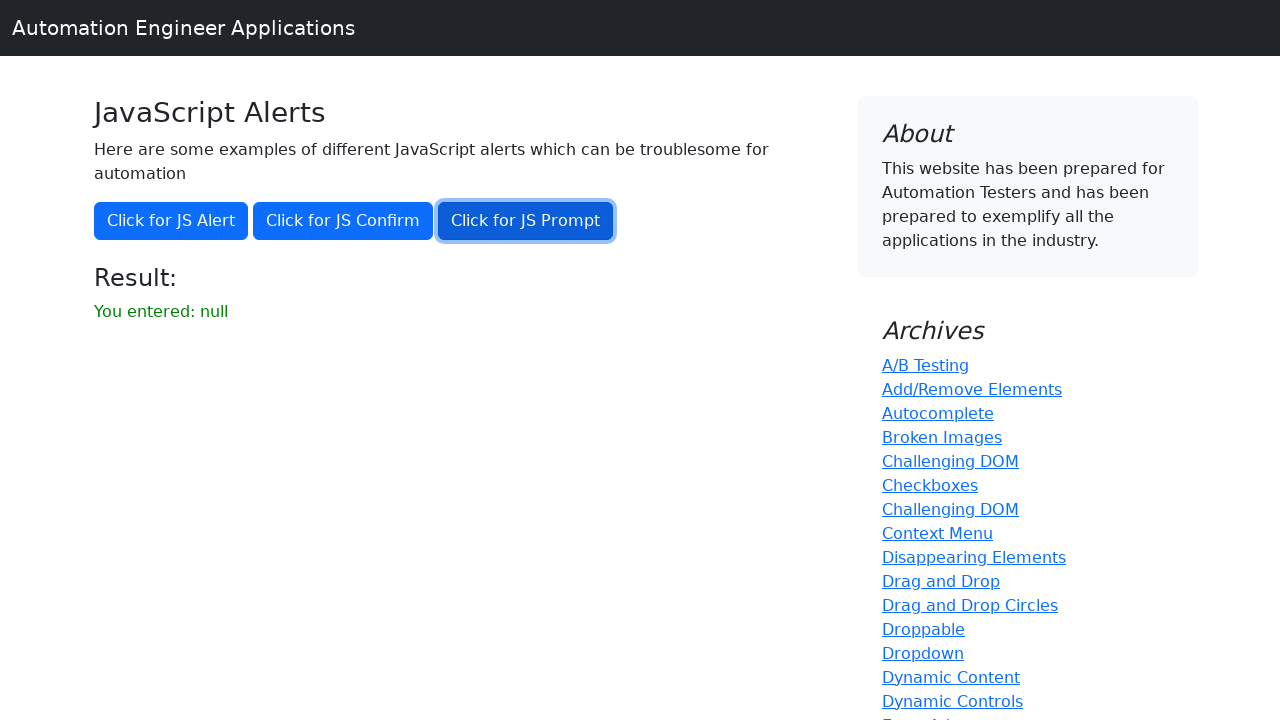

Clicked prompt button to trigger alert and entered 'Maria' at (526, 221) on button[onclick='jsPrompt()']
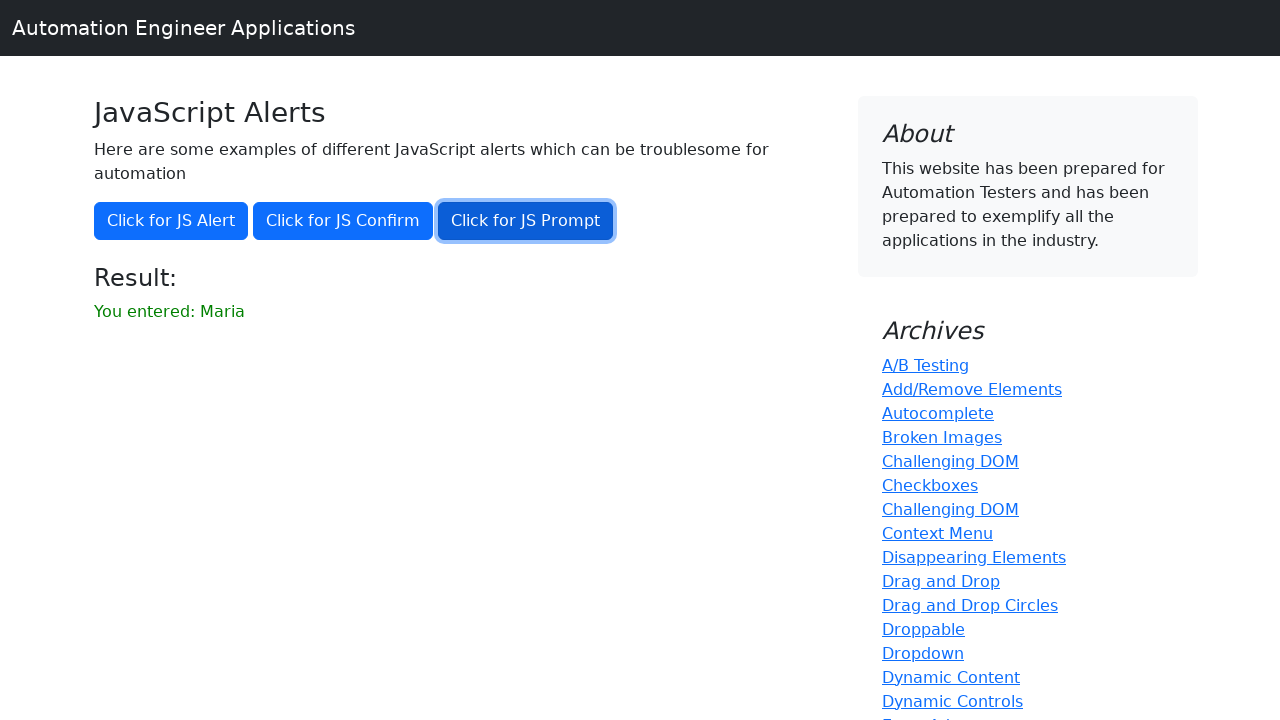

Waited for result element to appear
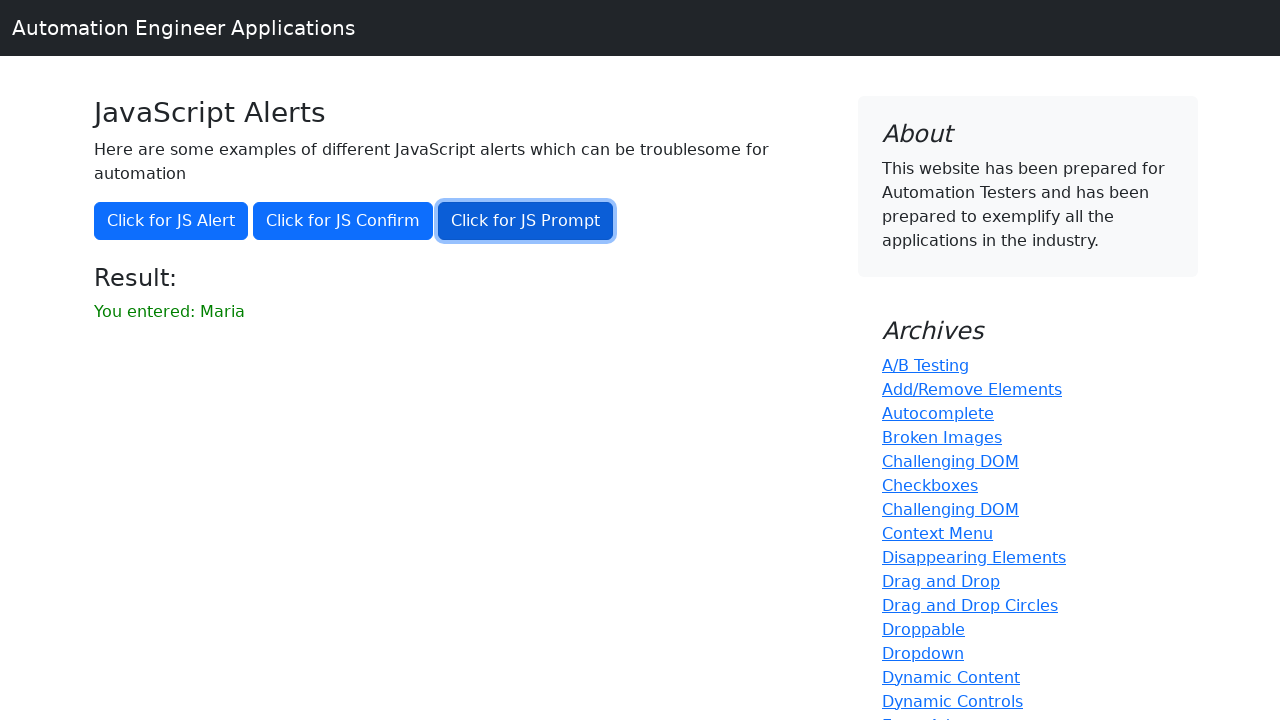

Retrieved text content from result element
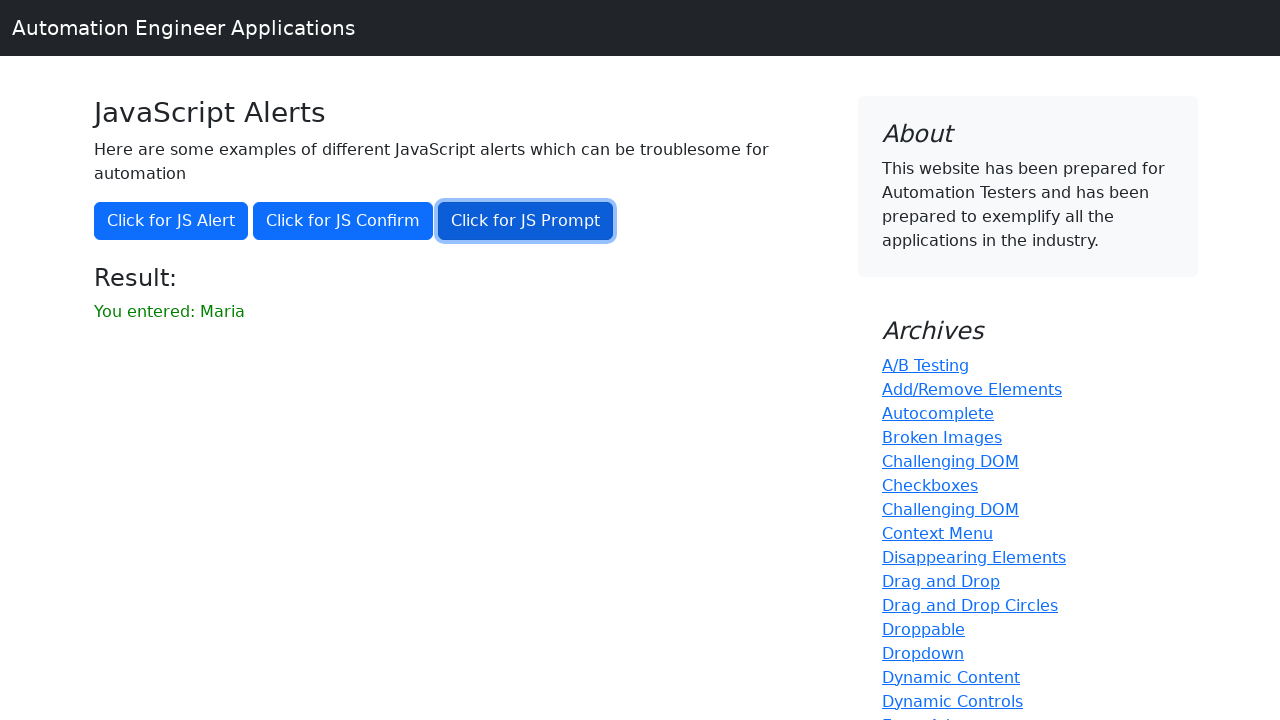

Verified that 'Maria' appears in the result message
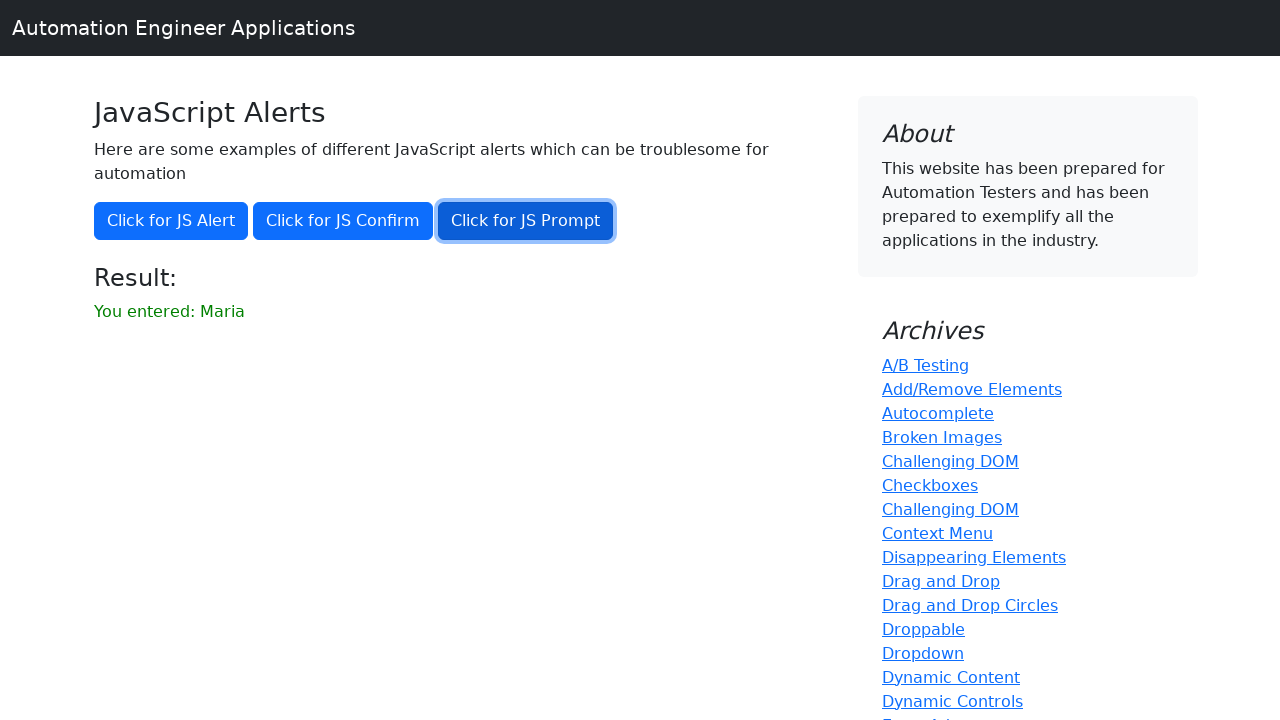

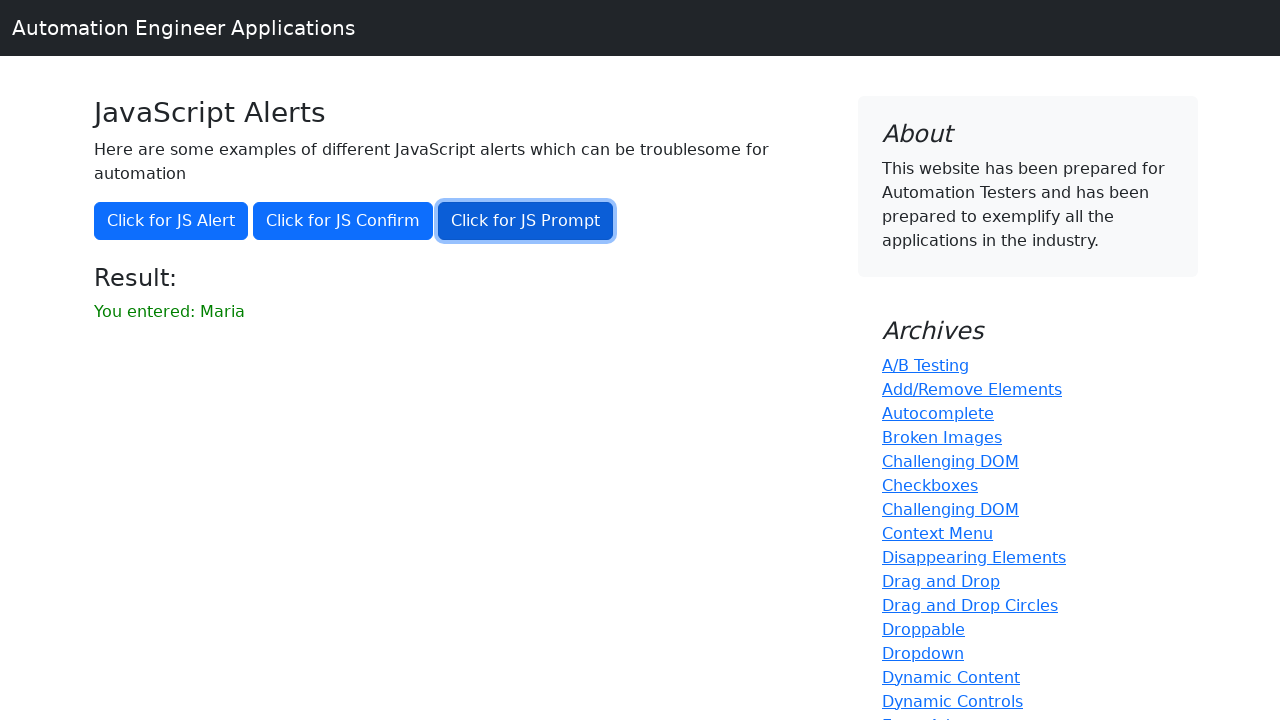